Tests sendKeys action by clicking on a text field and typing 'abc'

Starting URL: https://www.selenium.dev/selenium/web/single_text_input.html

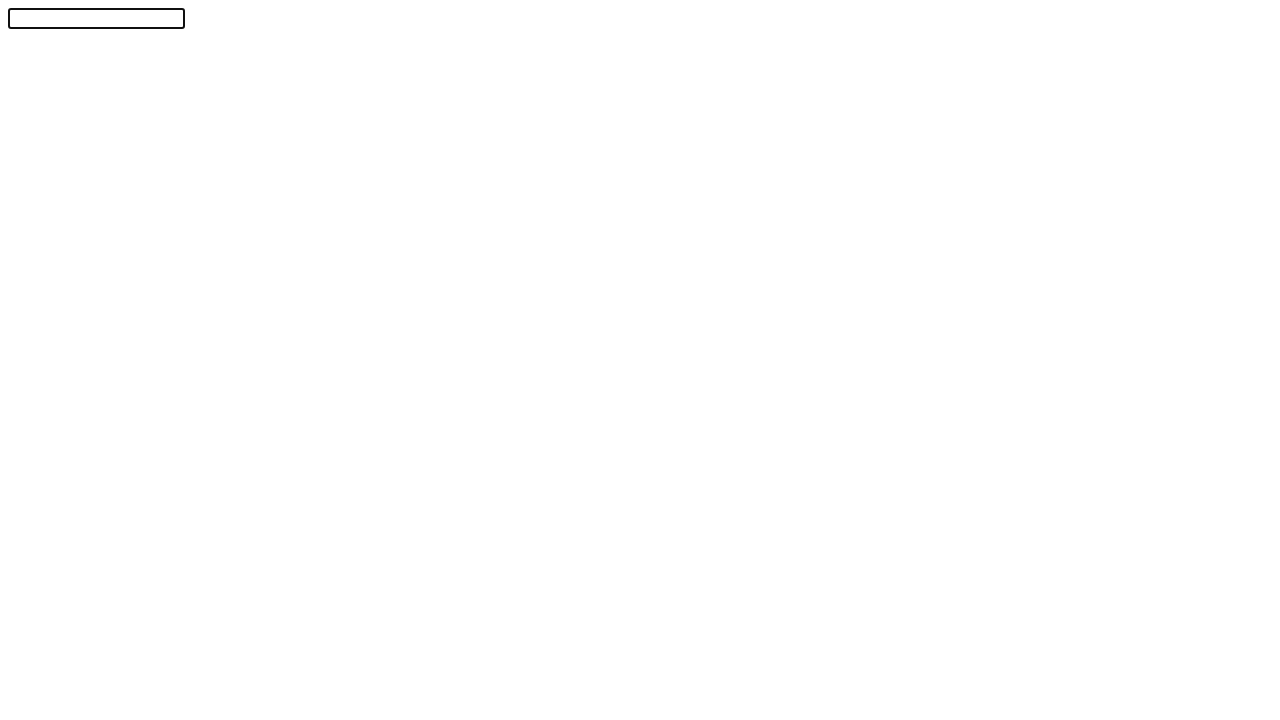

Clicked on the text input field at (96, 18) on #textInput
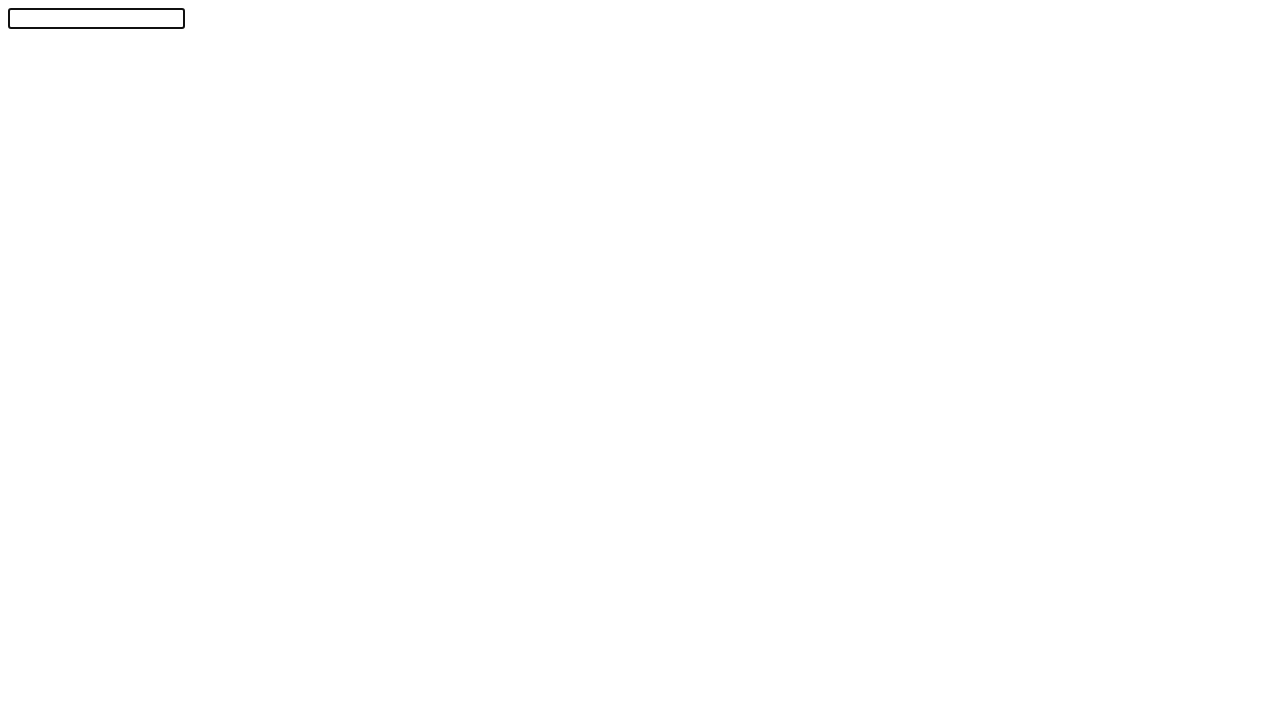

Typed 'abc' into the text field
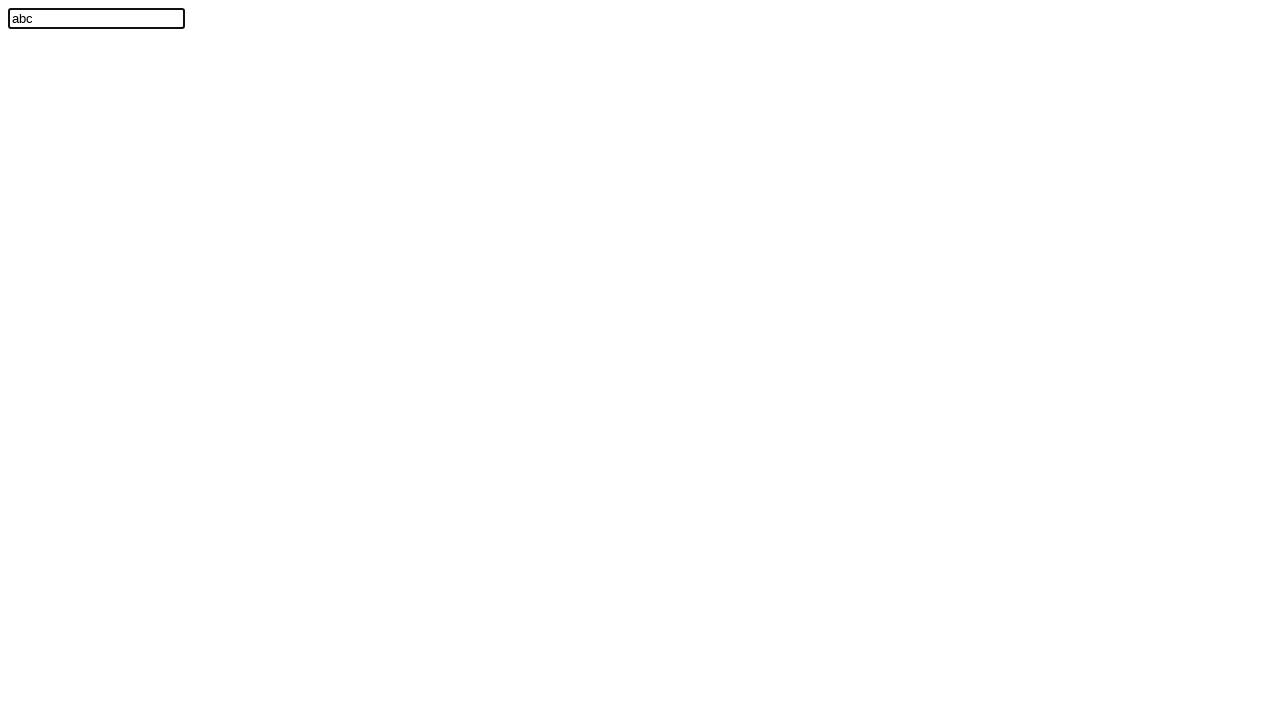

Located the text input field for verification
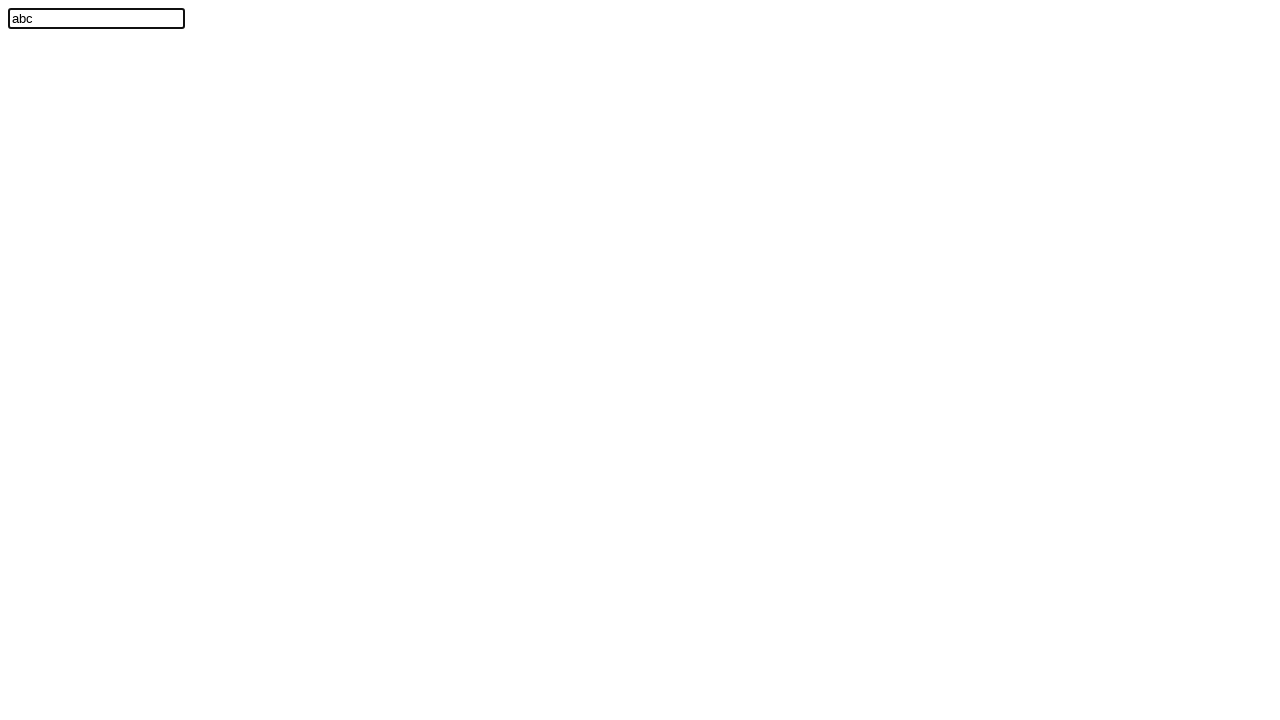

Verified that the text field contains 'abc'
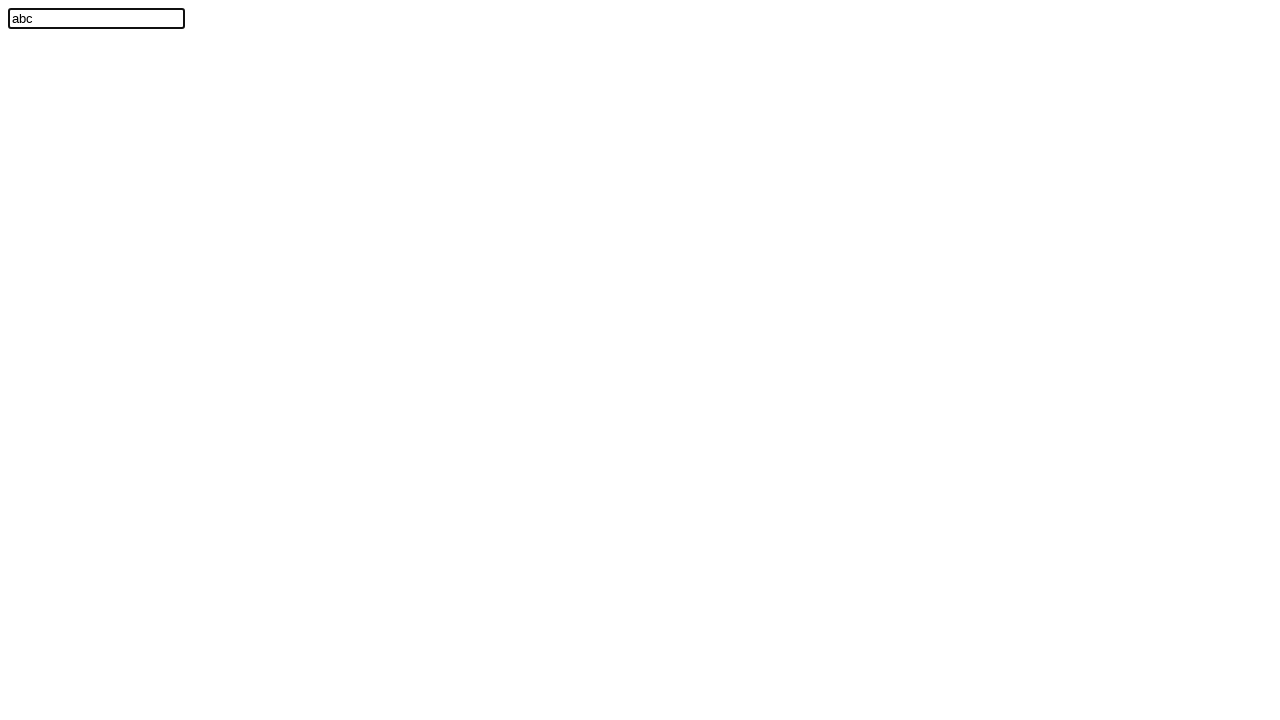

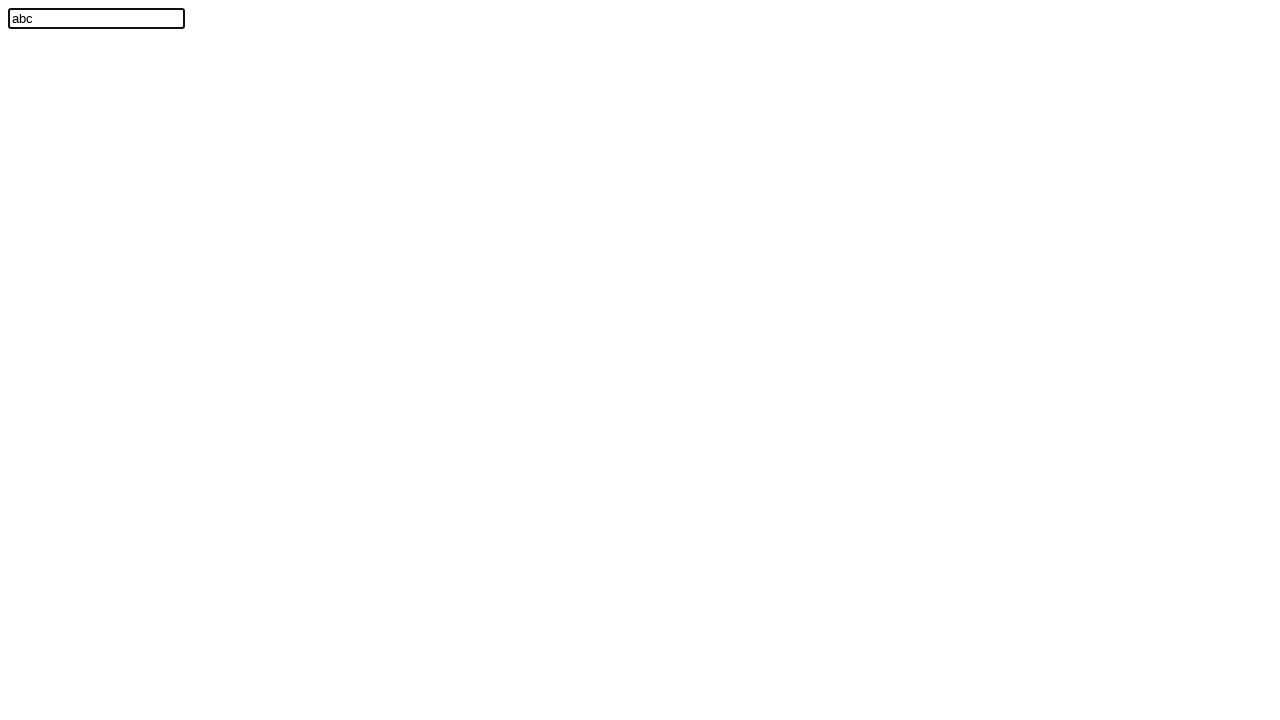